Tests filtering to display only active (incomplete) todo items.

Starting URL: https://demo.playwright.dev/todomvc

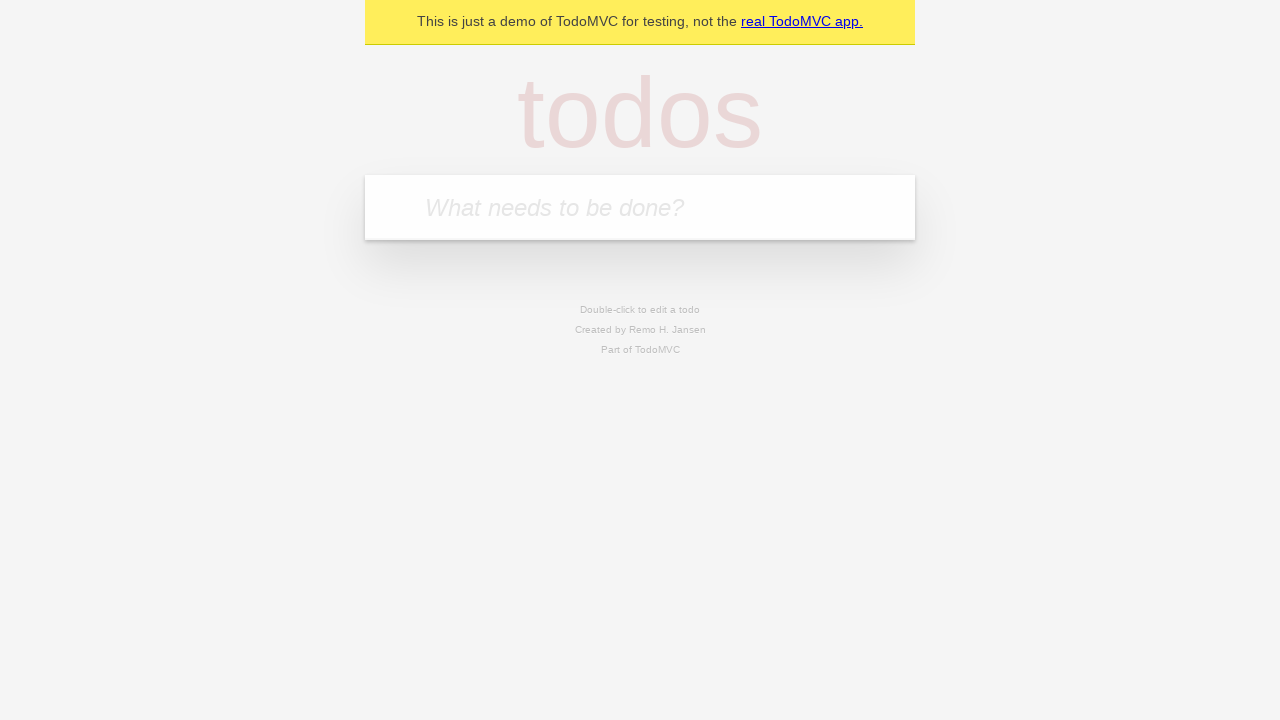

Filled todo input with 'buy some cheese' on internal:attr=[placeholder="What needs to be done?"i]
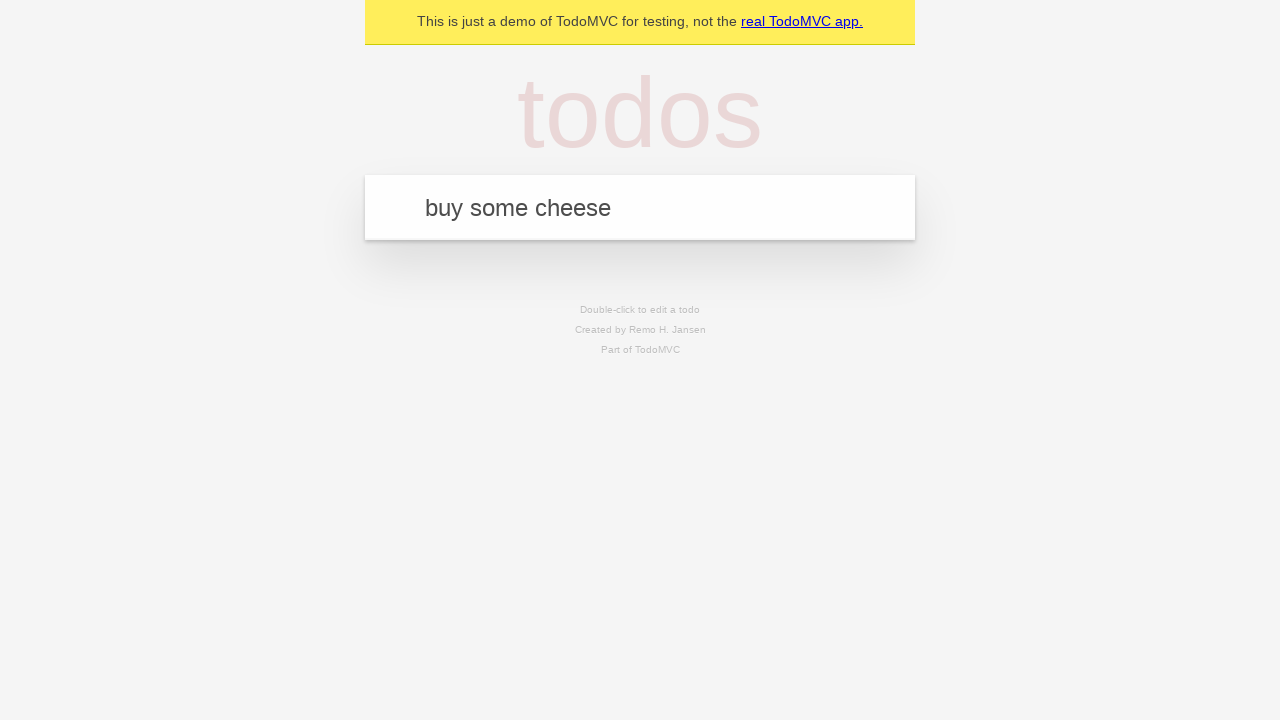

Pressed Enter to add first todo item on internal:attr=[placeholder="What needs to be done?"i]
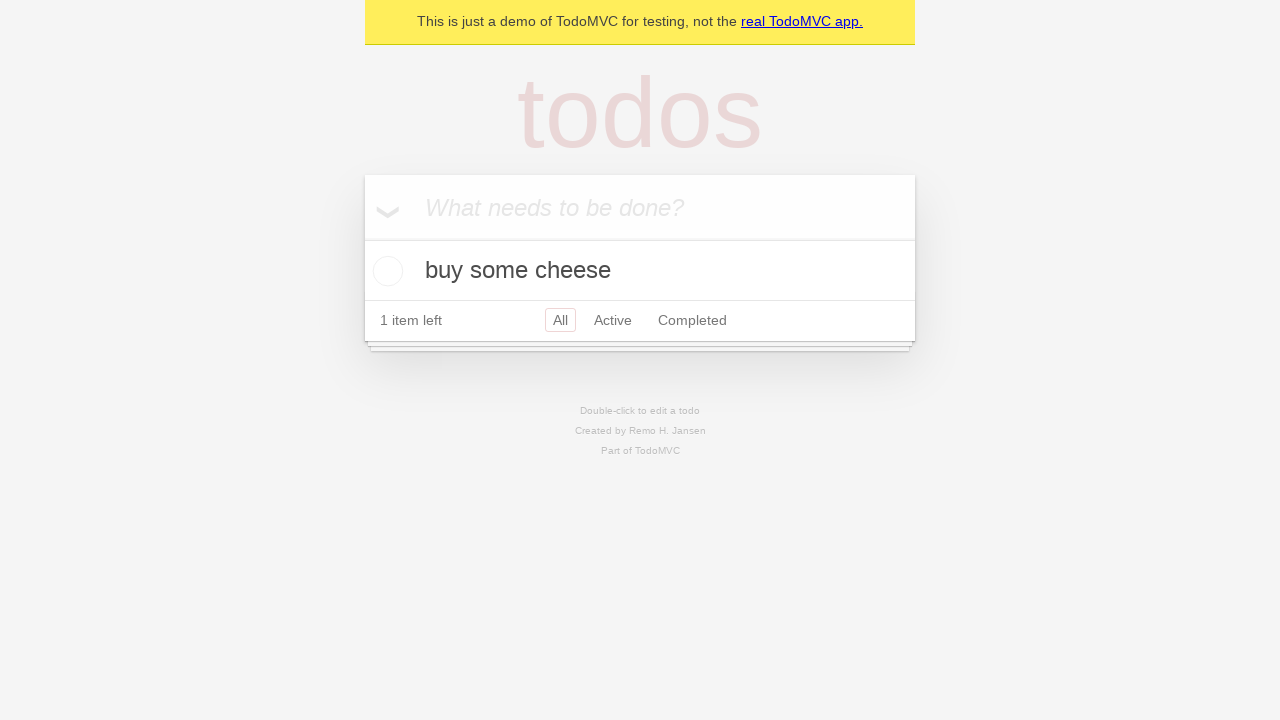

Filled todo input with 'feed the cat' on internal:attr=[placeholder="What needs to be done?"i]
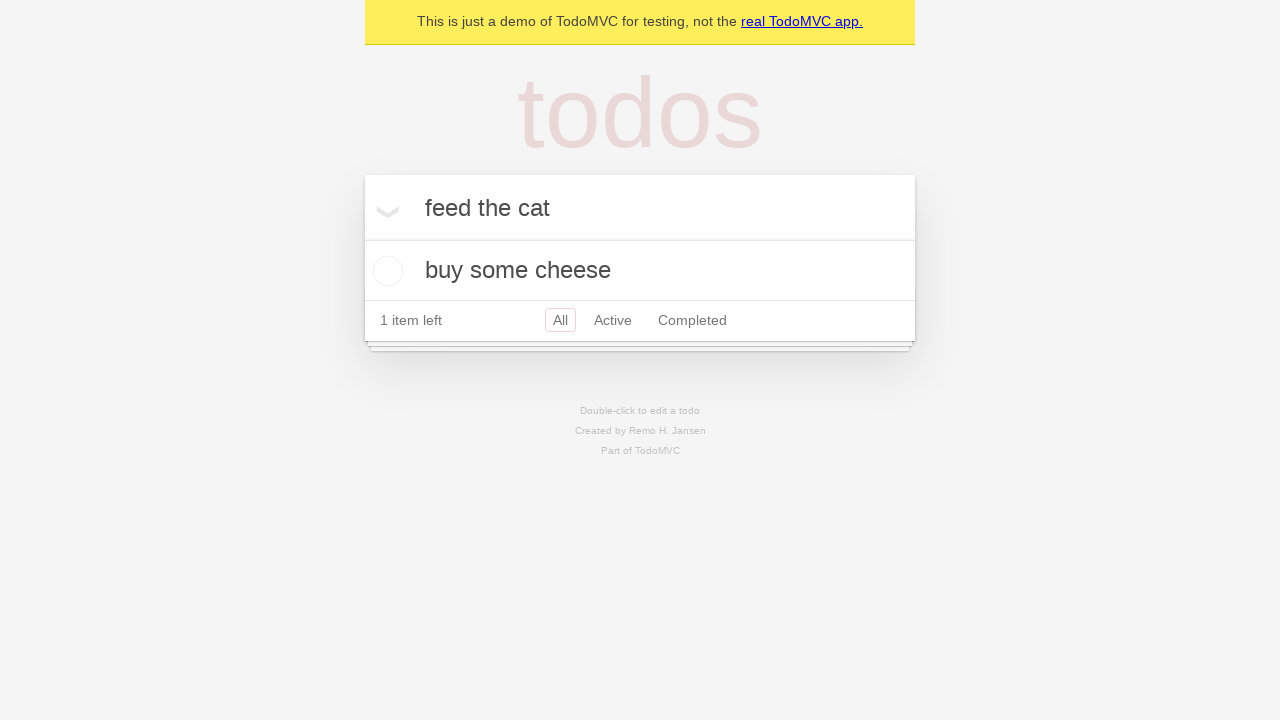

Pressed Enter to add second todo item on internal:attr=[placeholder="What needs to be done?"i]
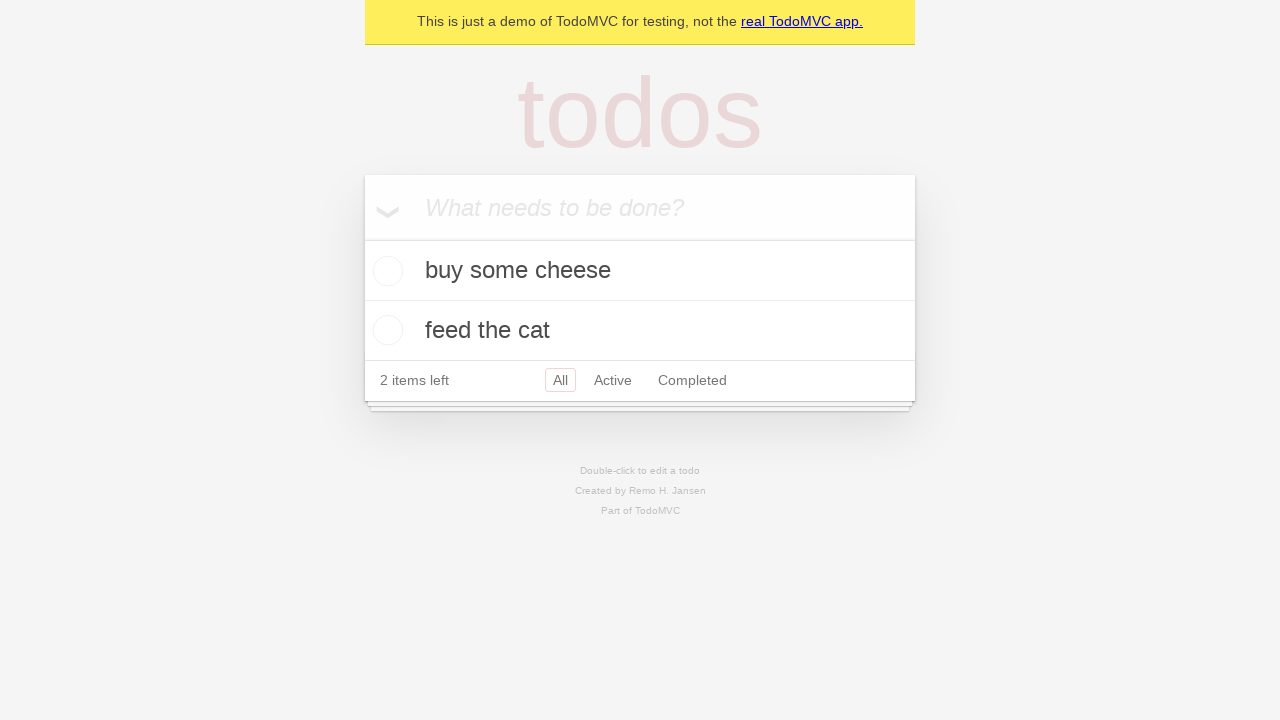

Filled todo input with 'book a doctors appointment' on internal:attr=[placeholder="What needs to be done?"i]
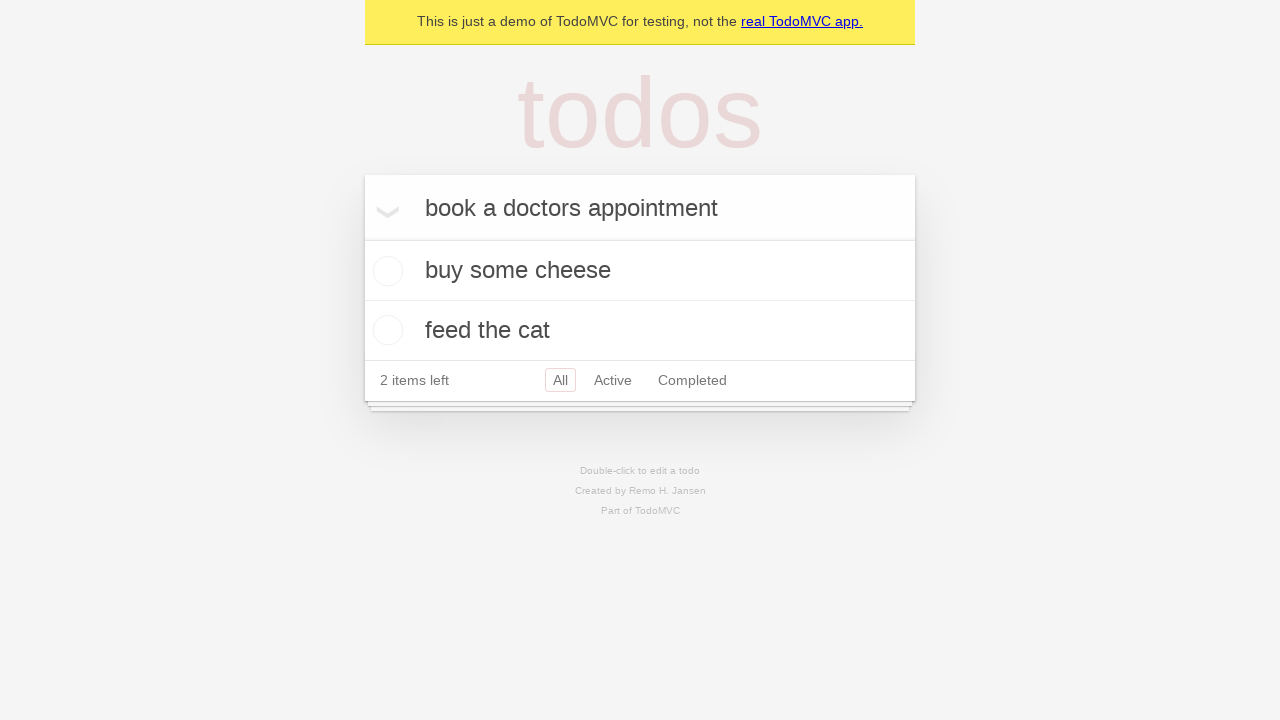

Pressed Enter to add third todo item on internal:attr=[placeholder="What needs to be done?"i]
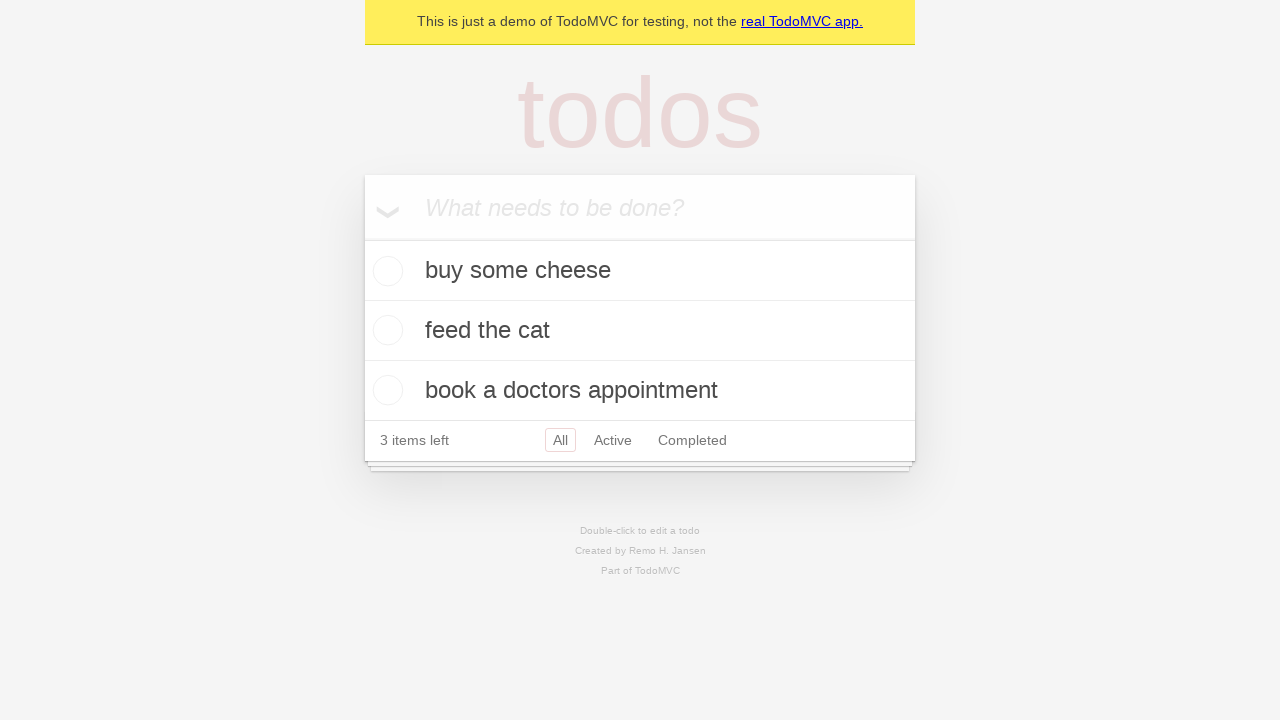

Checked the second todo item ('feed the cat') at (385, 330) on internal:testid=[data-testid="todo-item"s] >> nth=1 >> internal:role=checkbox
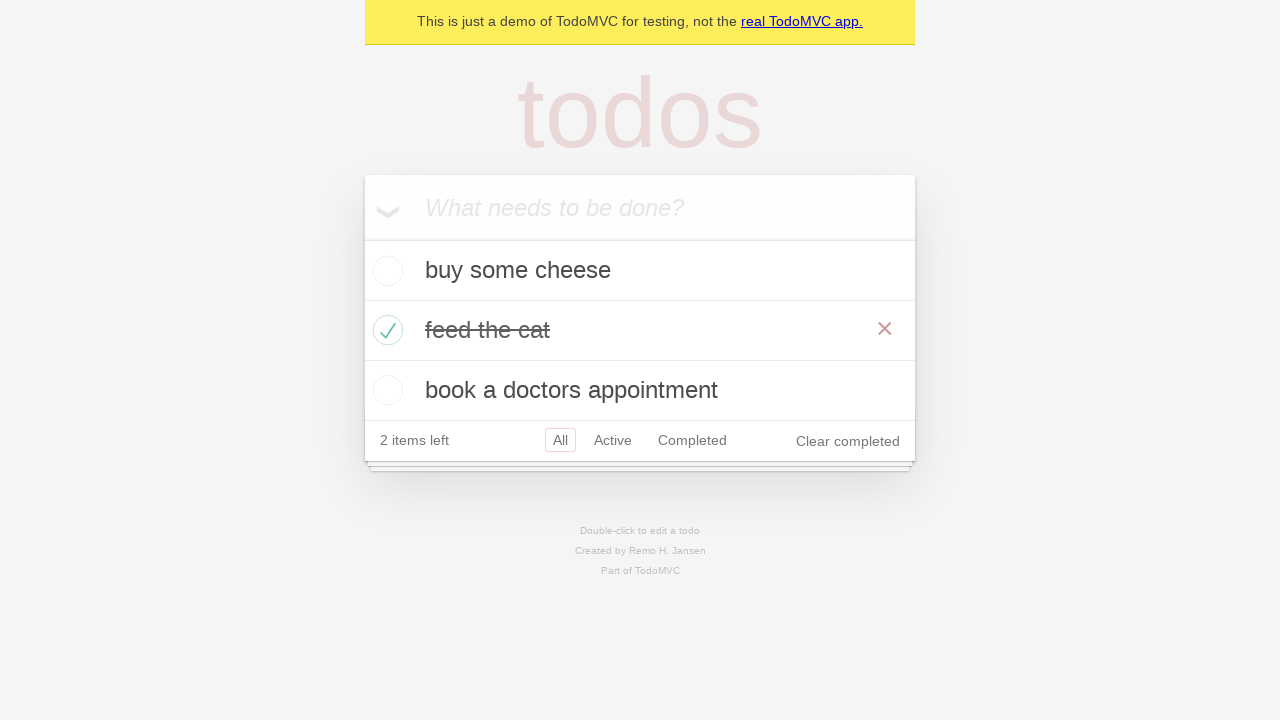

Clicked Active filter to display only incomplete todo items at (613, 440) on internal:role=link[name="Active"i]
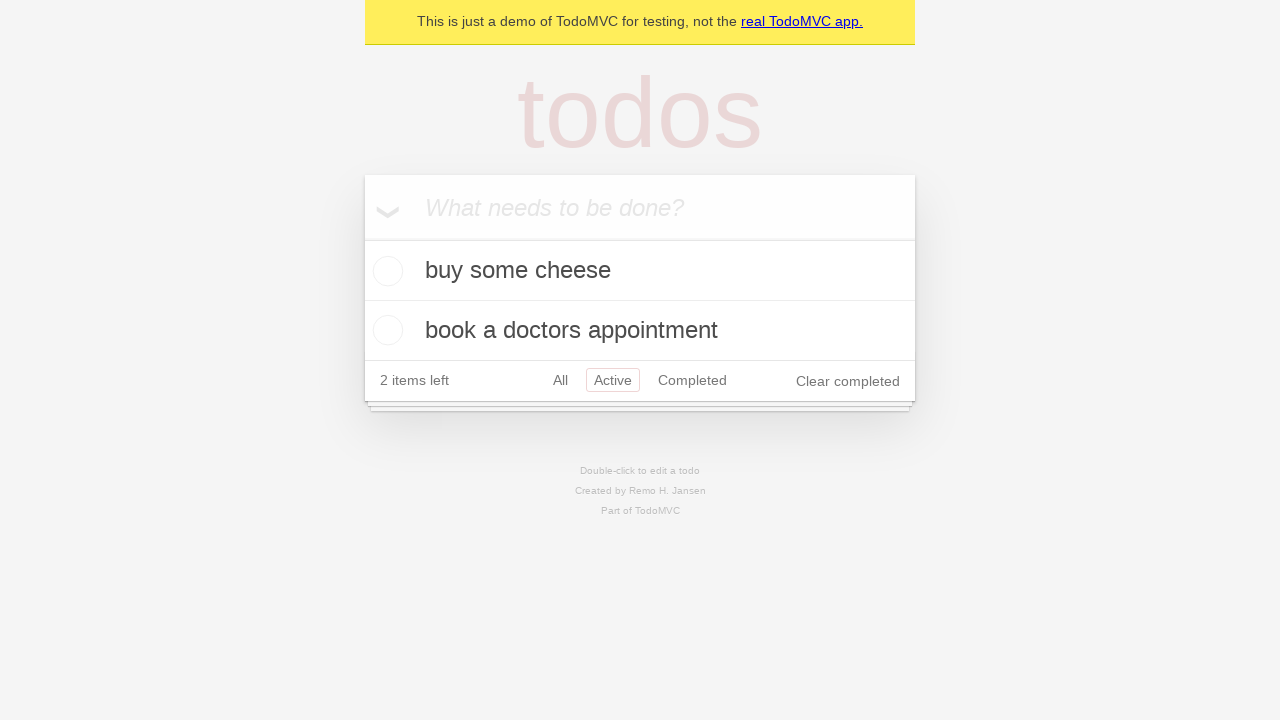

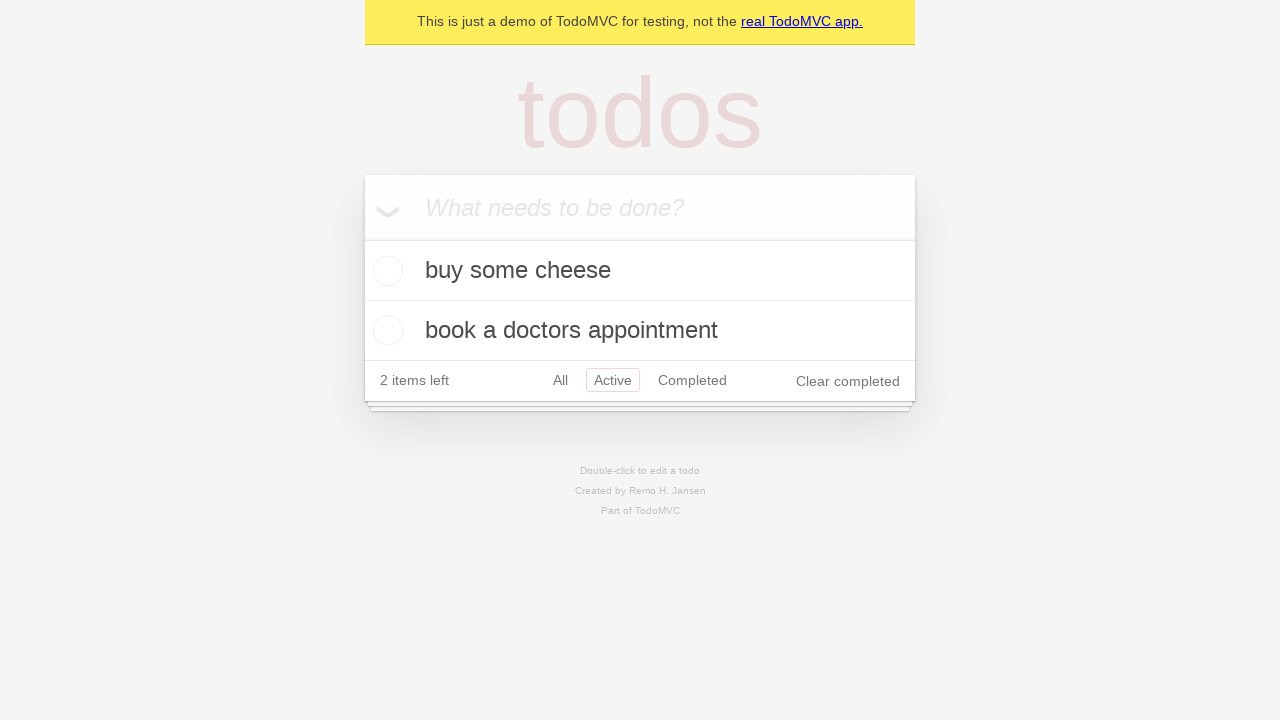